Tests radio button functionality by clicking Yes and Impressive radio buttons and verifying their selection messages, and confirming the No button is disabled.

Starting URL: https://demoqa.com

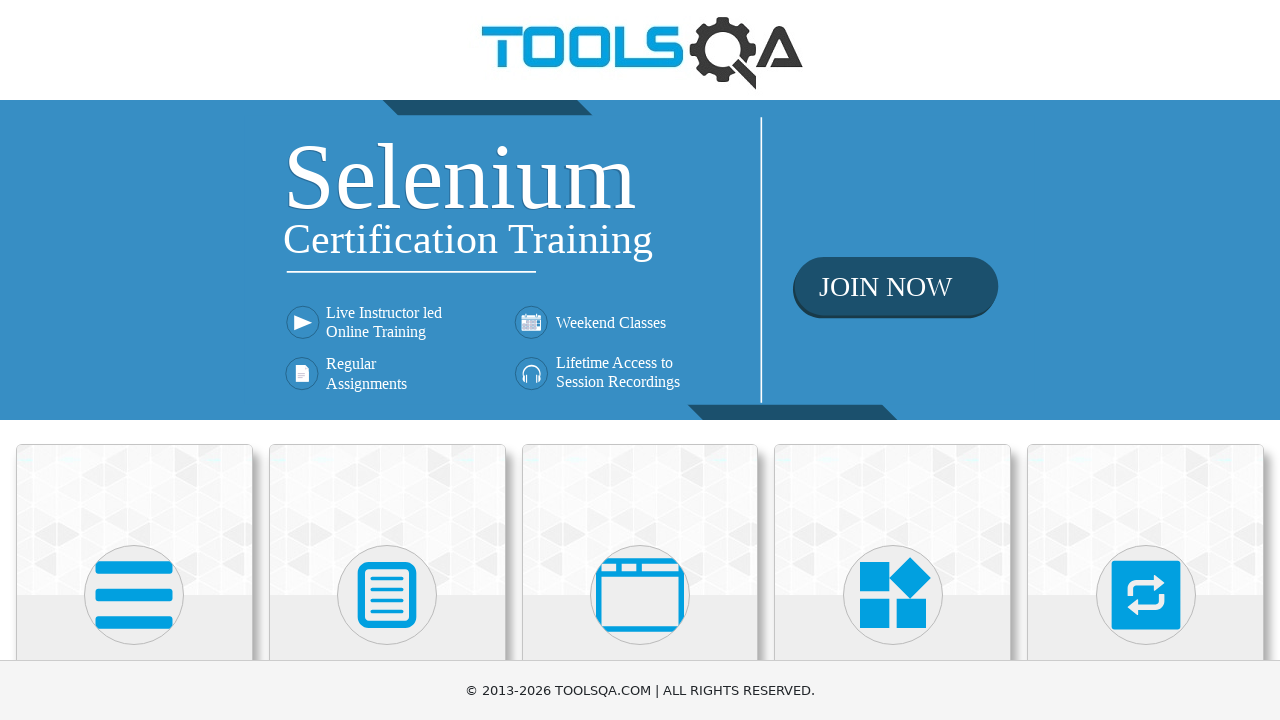

Clicked on Elements card at (134, 360) on text=Elements
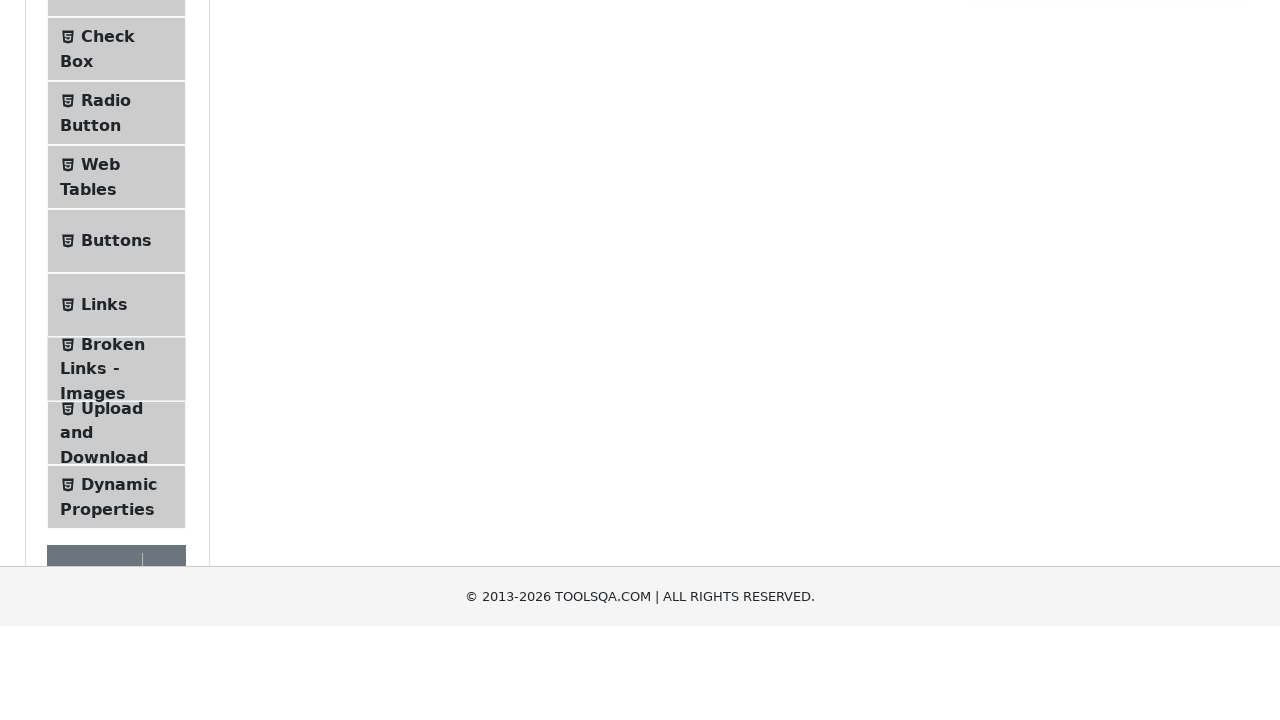

Clicked on Radio Button menu item at (106, 376) on text=Radio Button
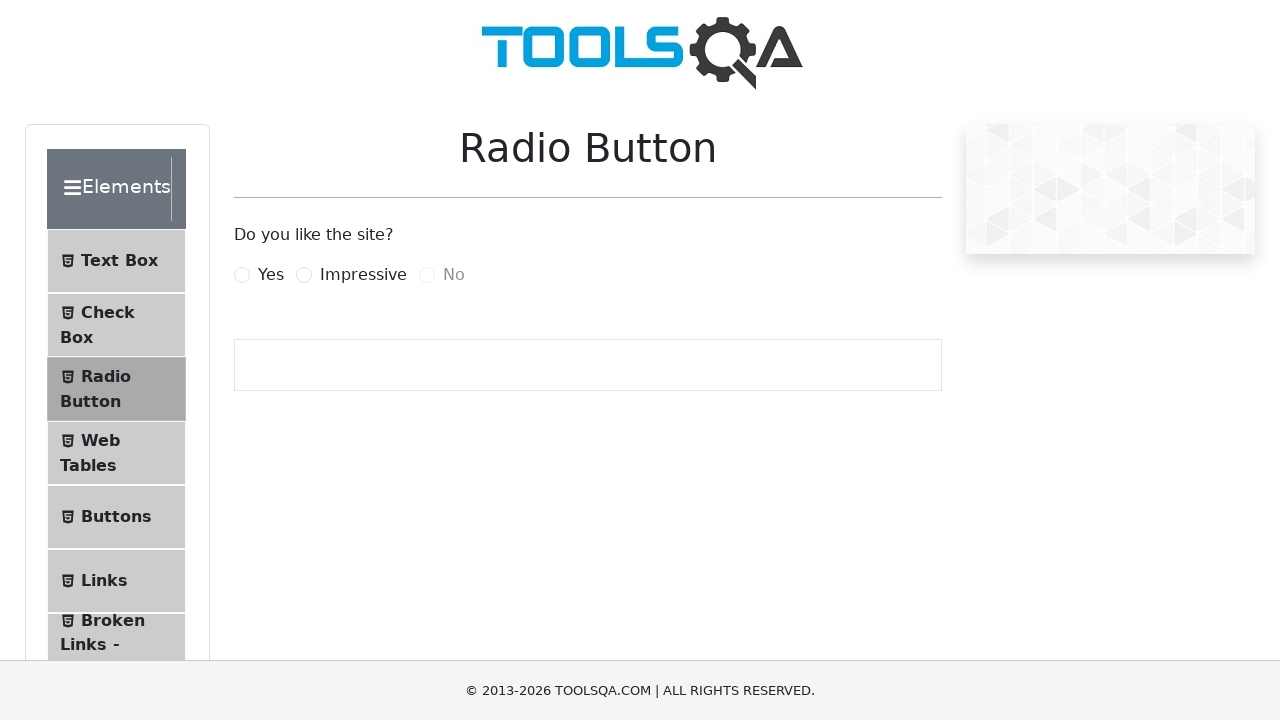

Clicked Yes radio button at (271, 275) on label[for='yesRadio']
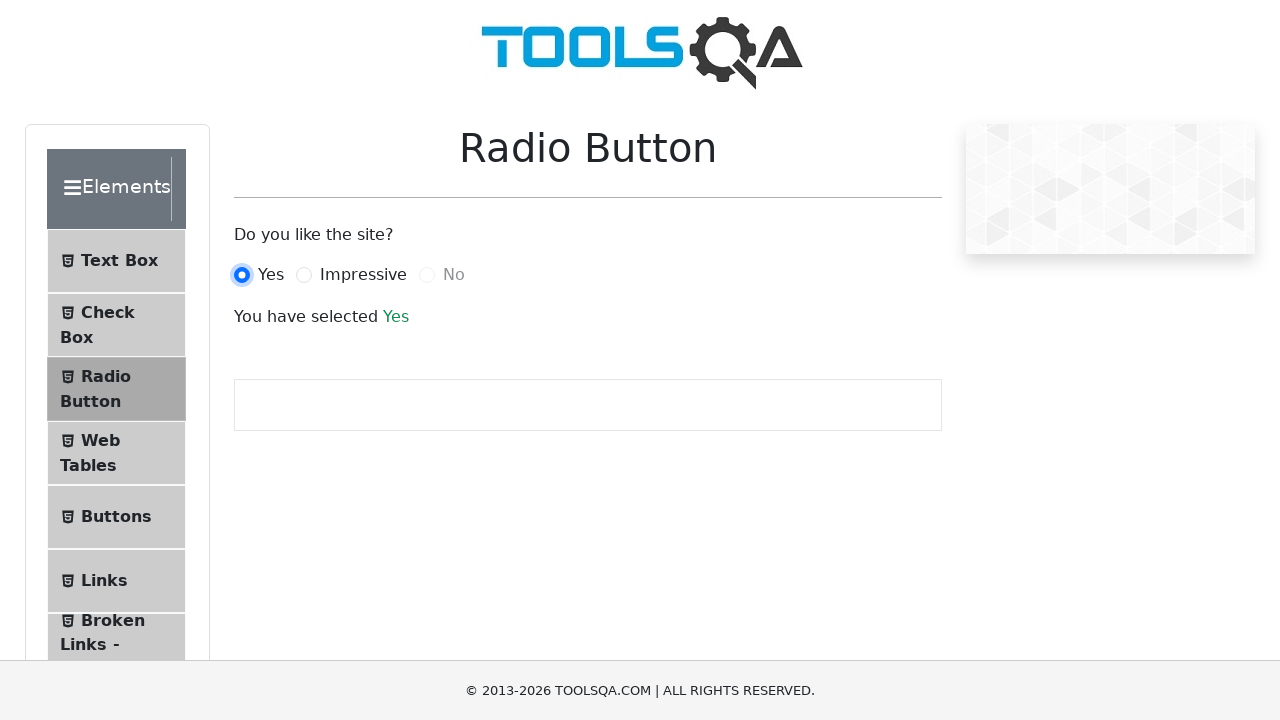

Verified 'You have selected Yes' message appears
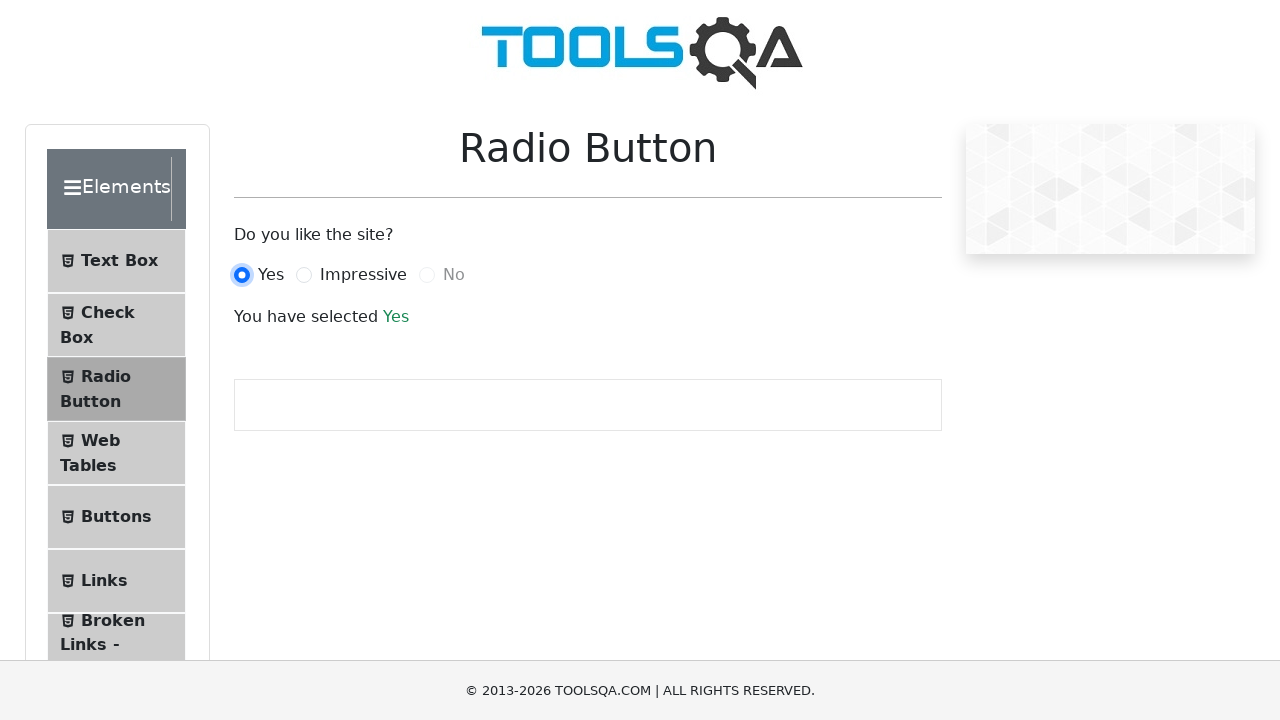

Clicked Impressive radio button at (363, 275) on label[for='impressiveRadio']
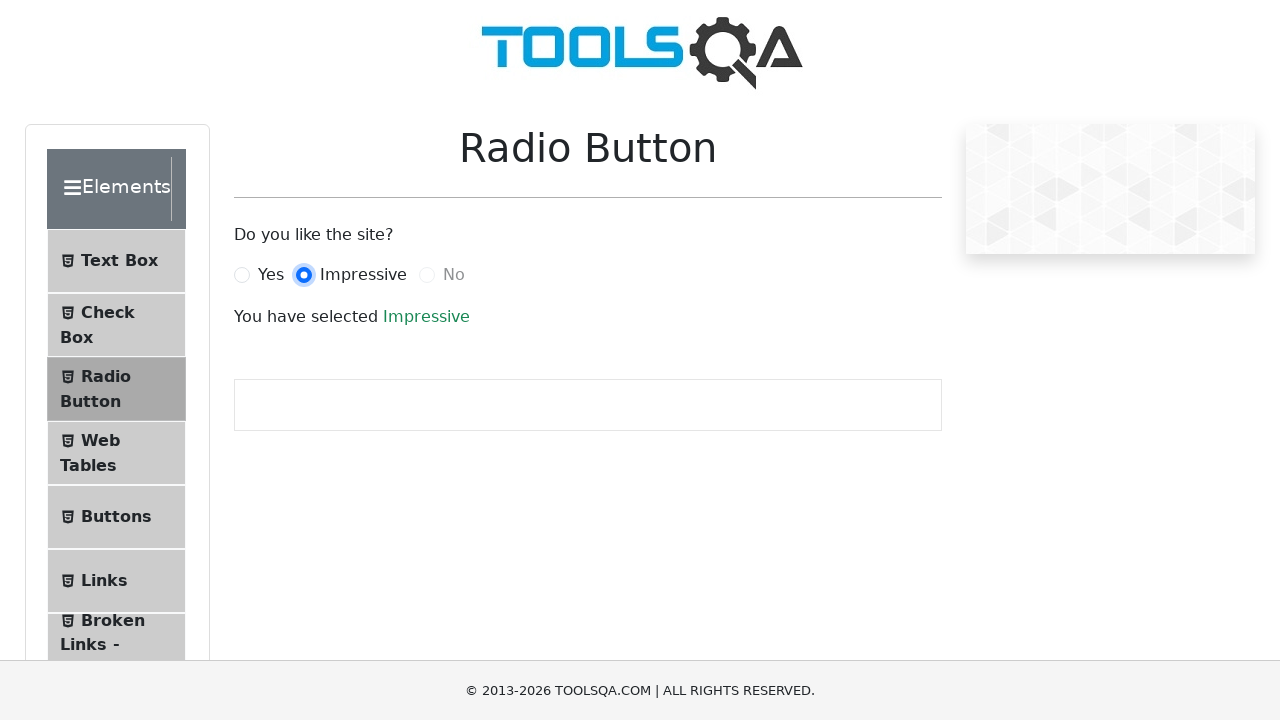

Verified 'You have selected Impressive' message appears
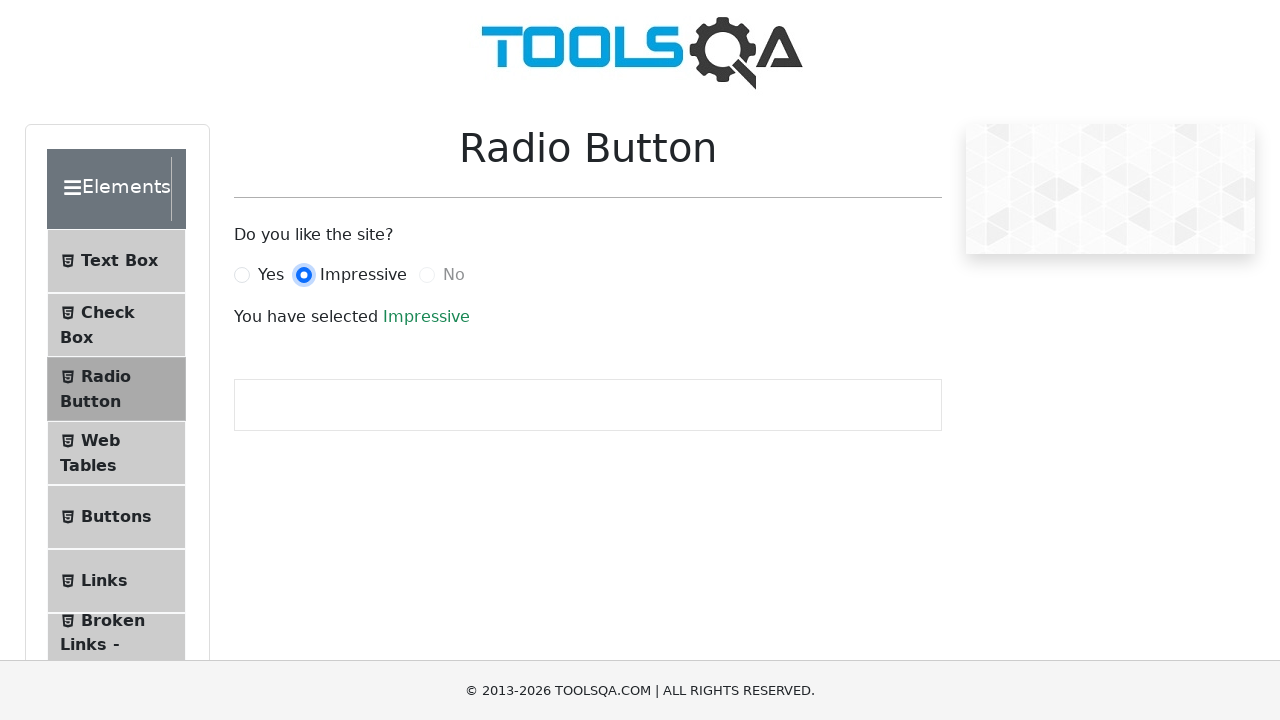

Confirmed No radio button is disabled
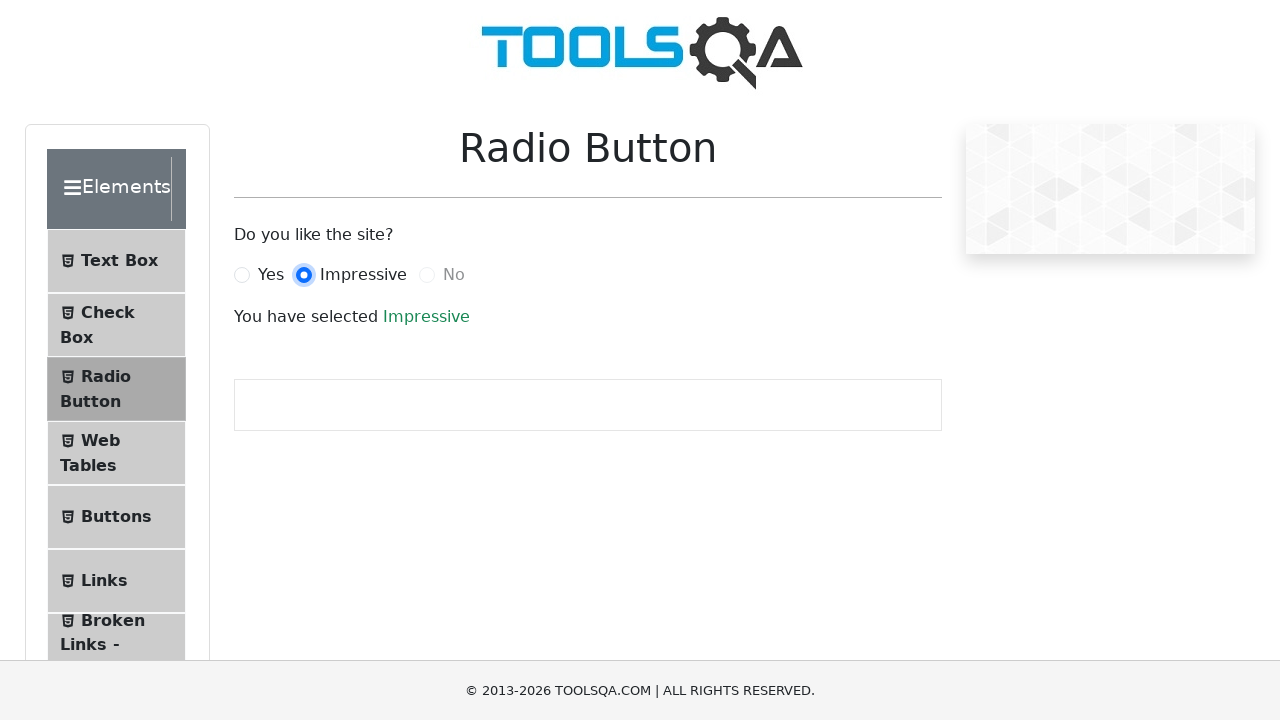

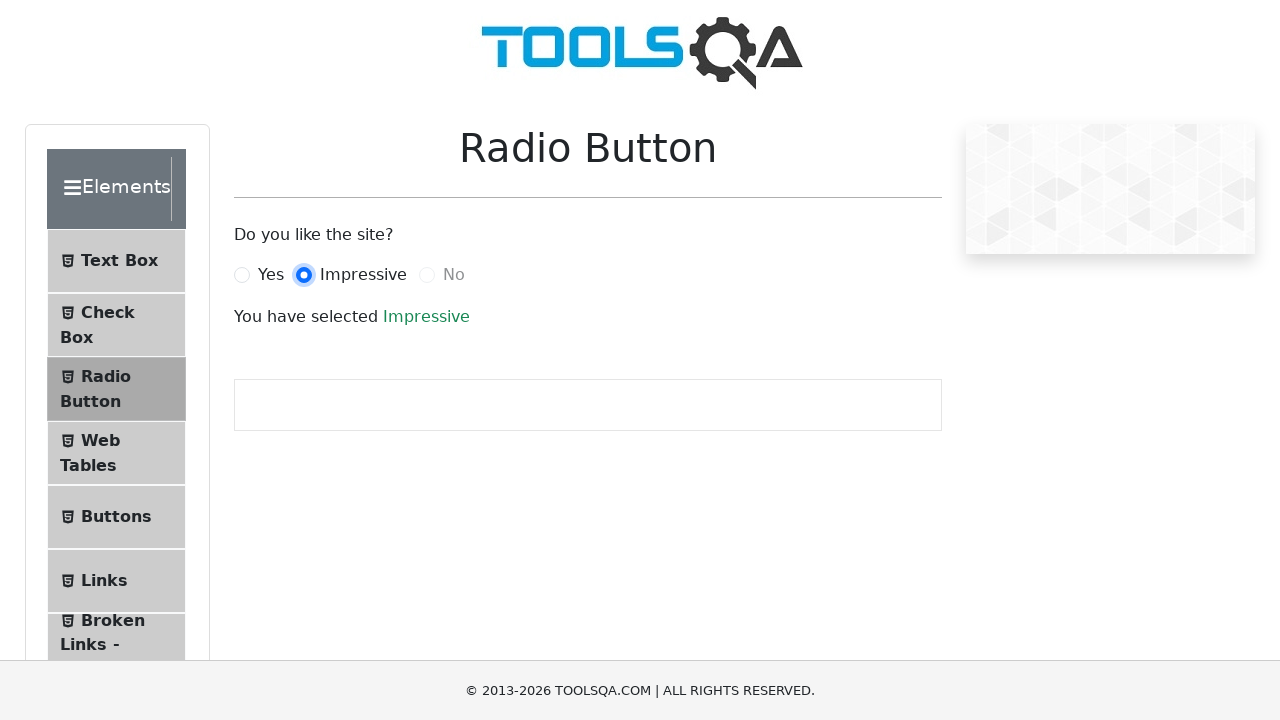